Tests calendar date picker functionality by selecting a specific date (June 15, 2027) through the calendar widget navigation and verifying the selected values

Starting URL: https://rahulshettyacademy.com/seleniumPractise/#/offers

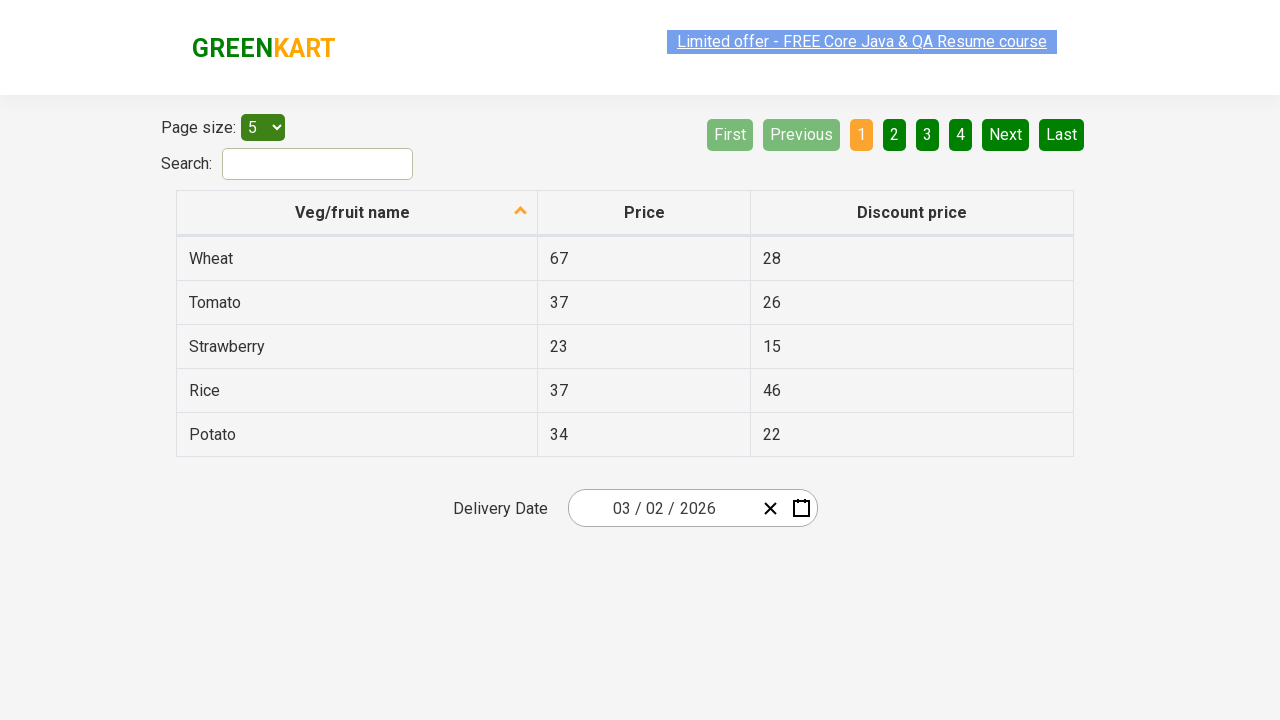

Clicked date picker input group to open calendar widget at (662, 508) on .react-date-picker__inputGroup
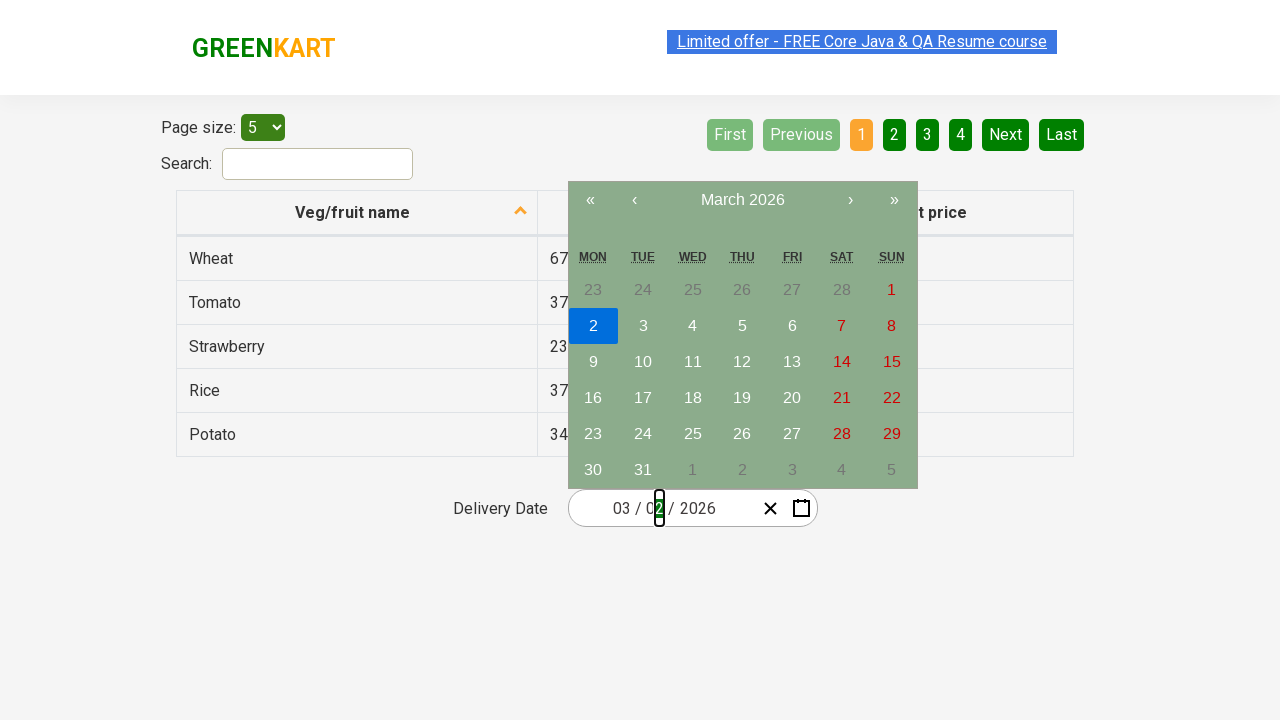

Clicked navigation label to navigate to month view at (742, 200) on .react-calendar__navigation__label
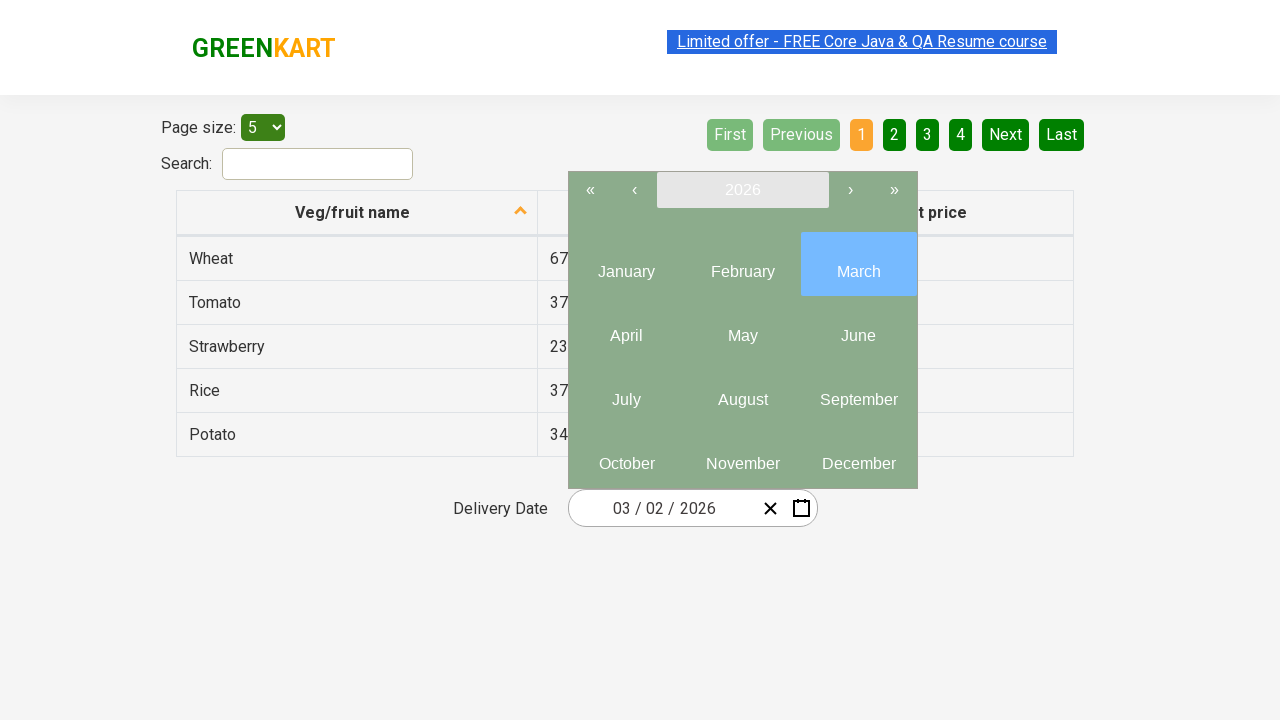

Clicked navigation label again to navigate to year view at (742, 190) on .react-calendar__navigation__label
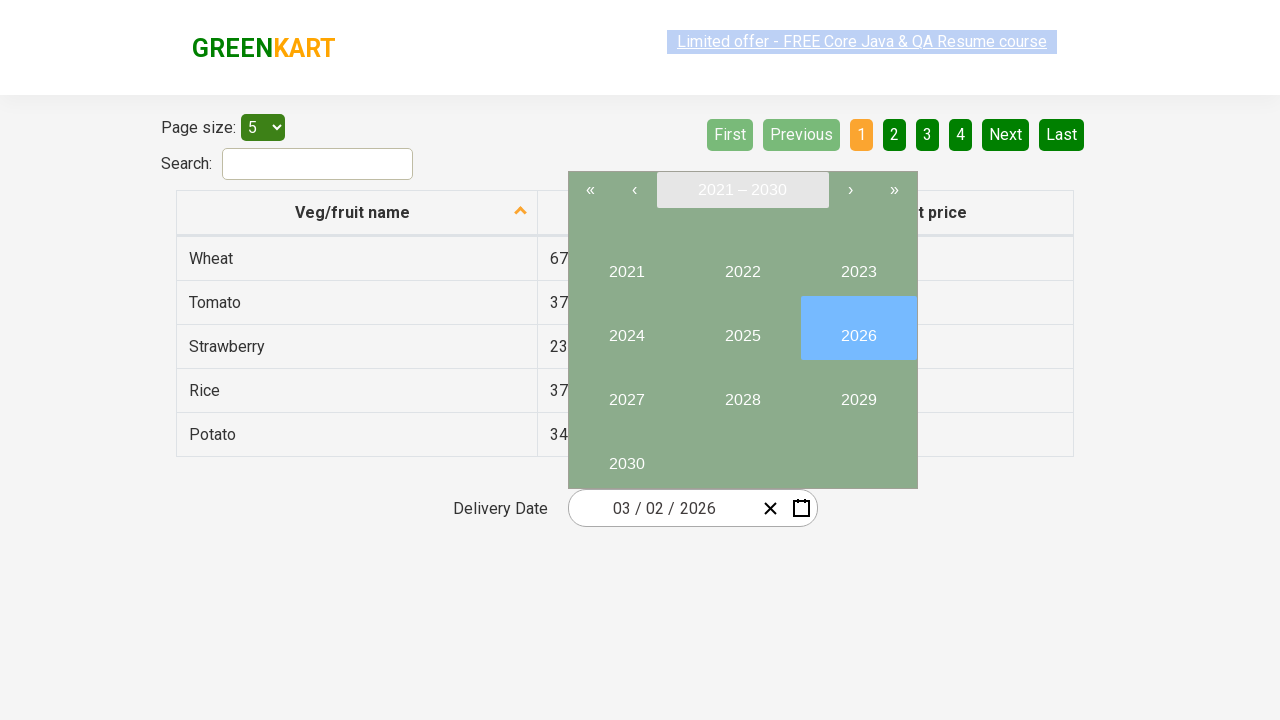

Selected year 2027 from calendar at (626, 392) on //button[text()='2027']
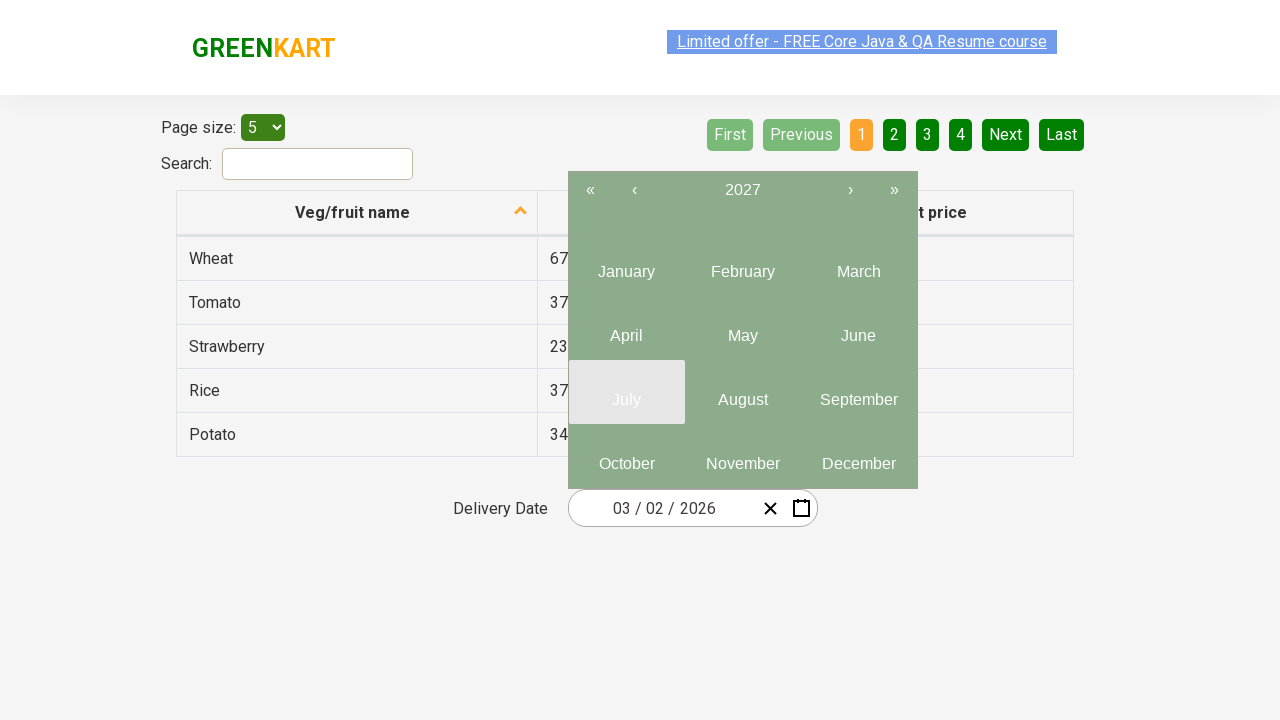

Located month buttons in year view
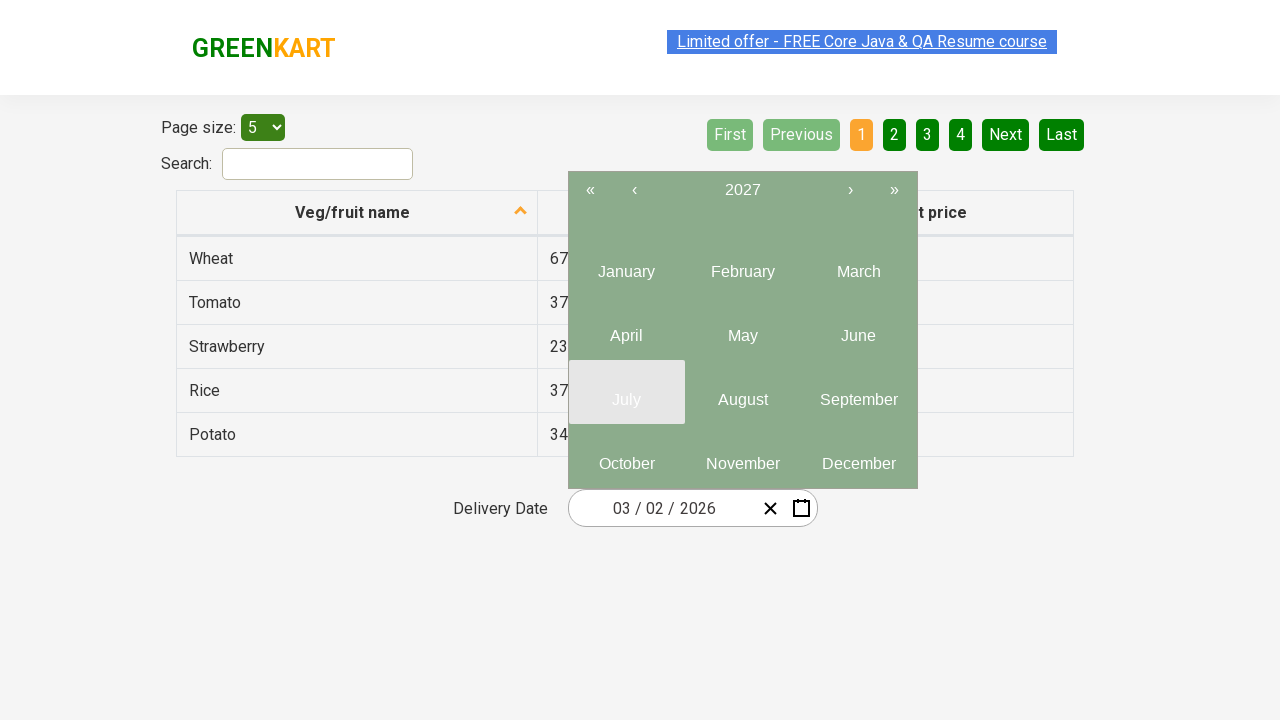

Selected June (month 6) from calendar at (858, 328) on .react-calendar__year-view__months__month >> nth=5
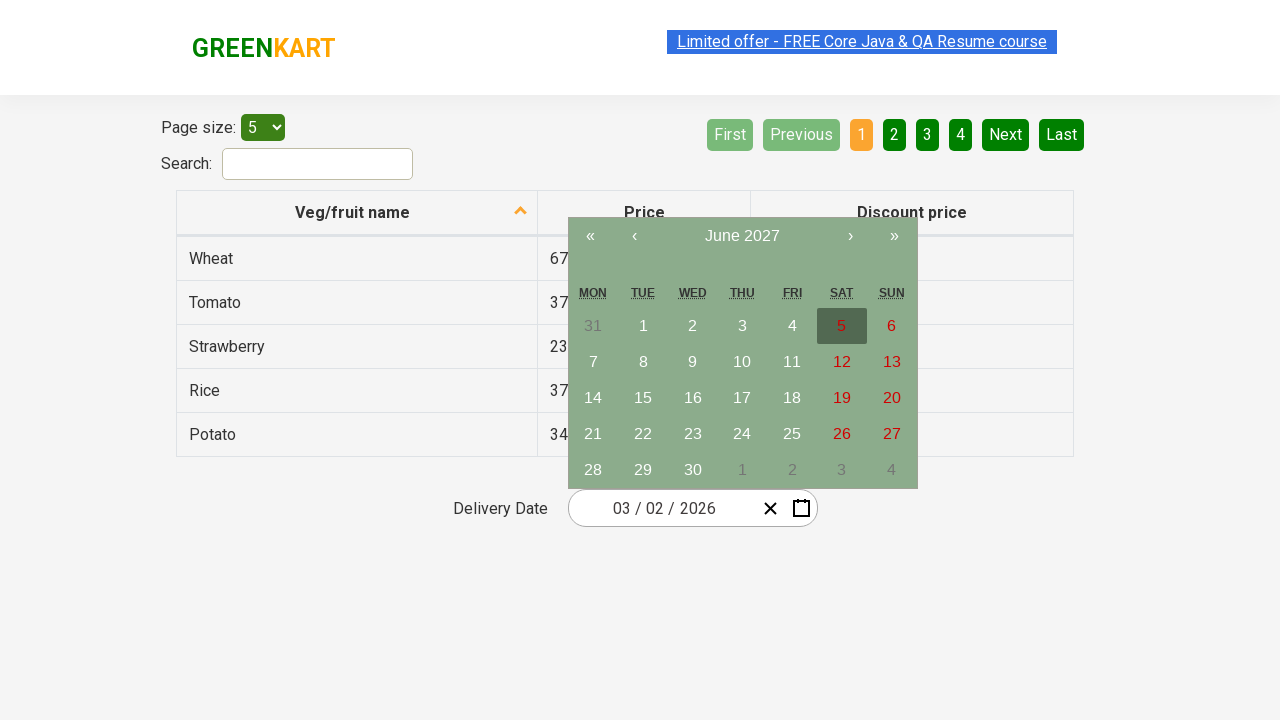

Selected date 15 from calendar at (643, 398) on //abbr[text()='15']
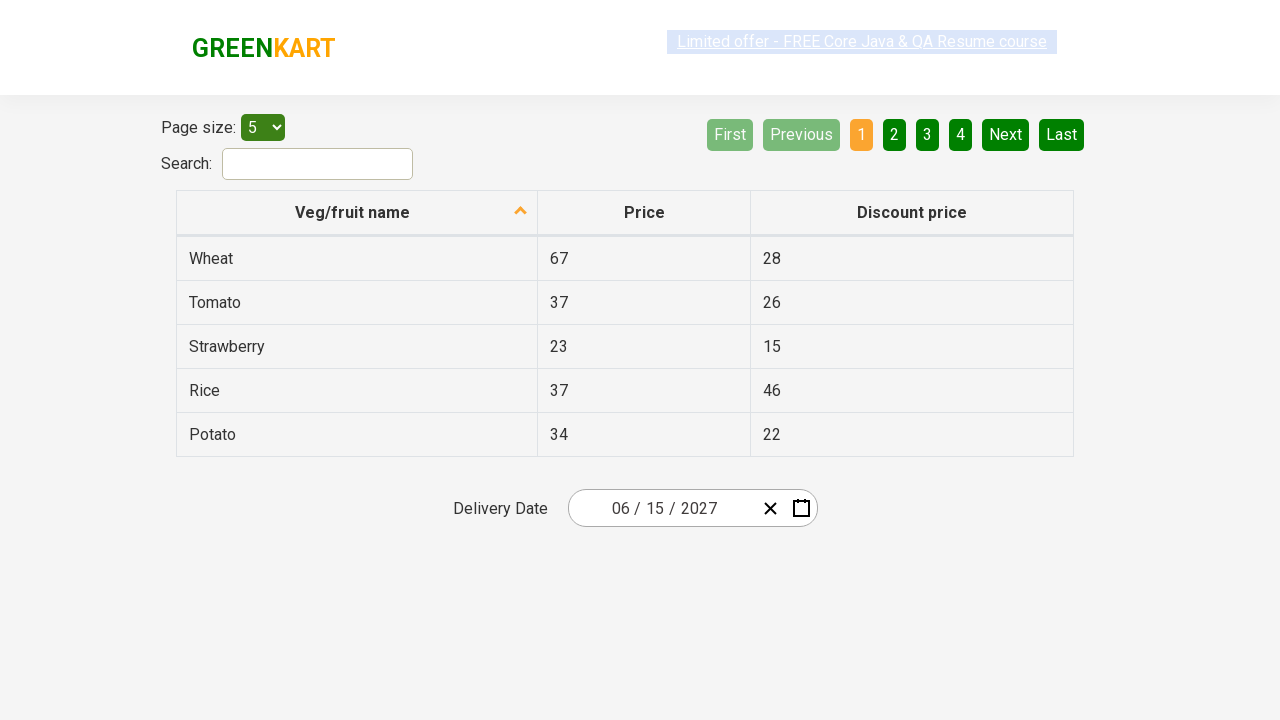

Verified date picker inputs were updated with selected date (June 15, 2027)
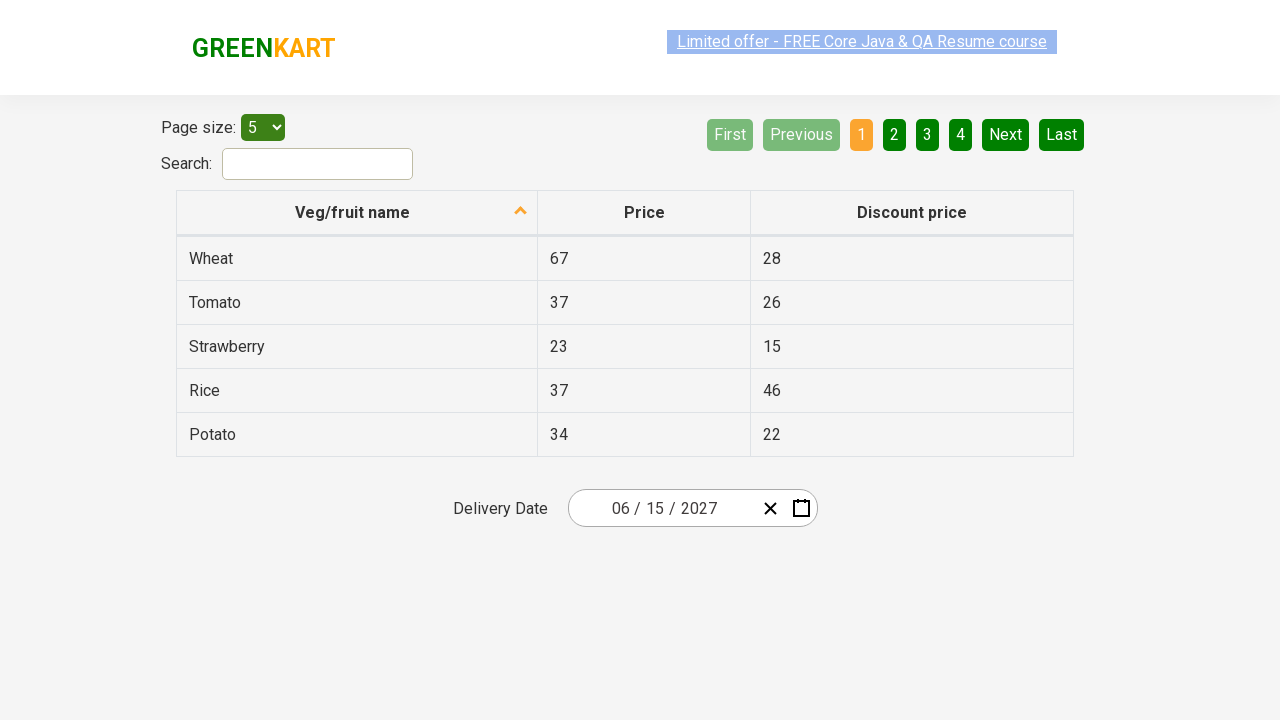

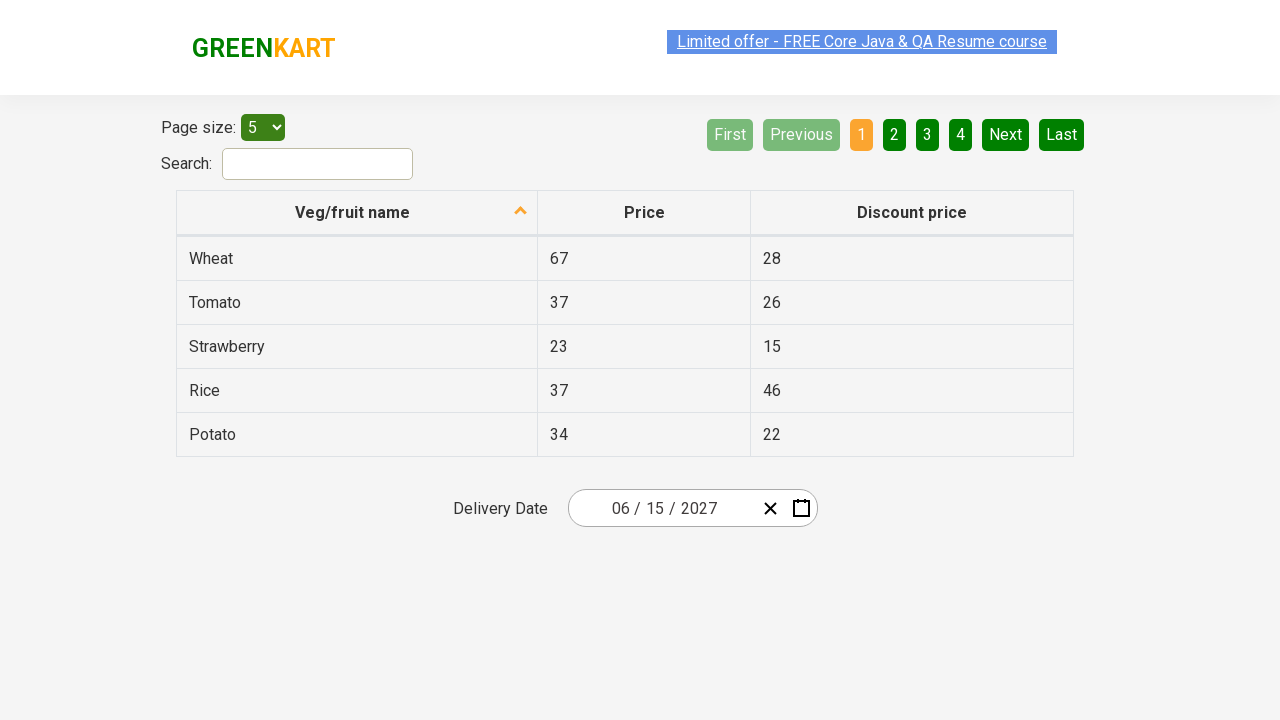